Tests that clicking the green success button on the challenging DOM page causes a page element value to change

Starting URL: https://the-internet.herokuapp.com/challenging_dom

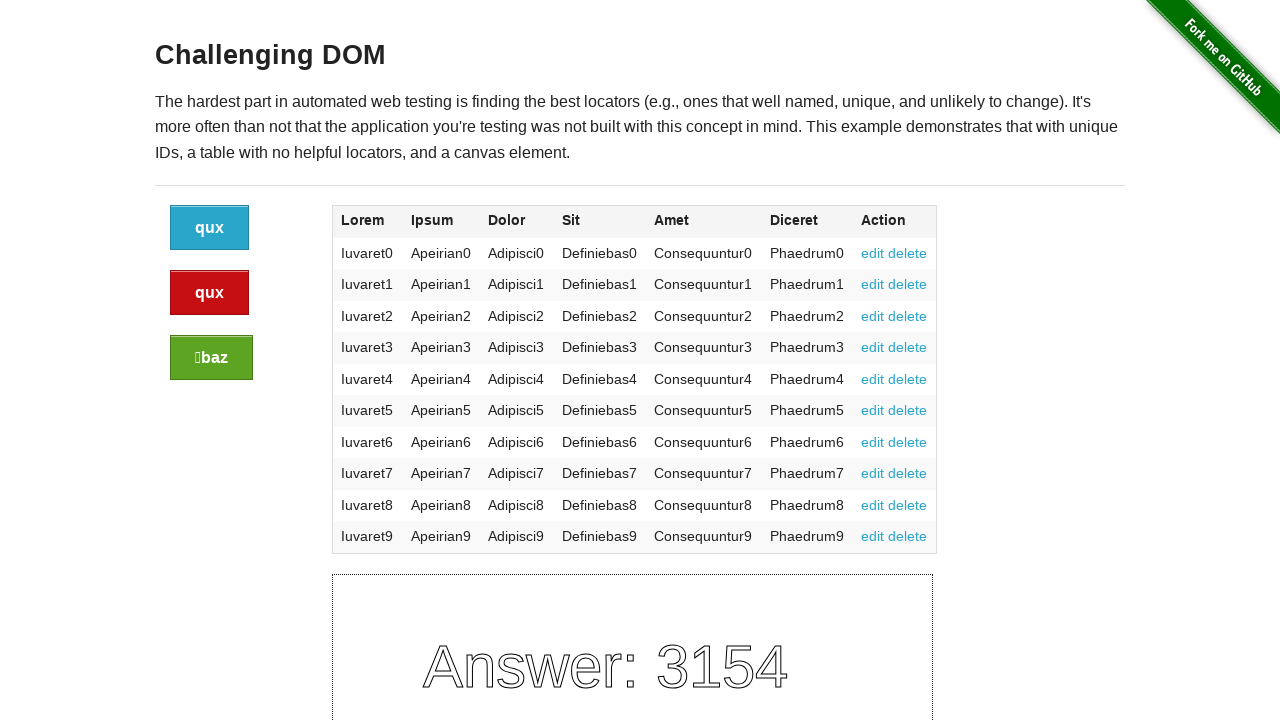

Waited for green success button to be visible
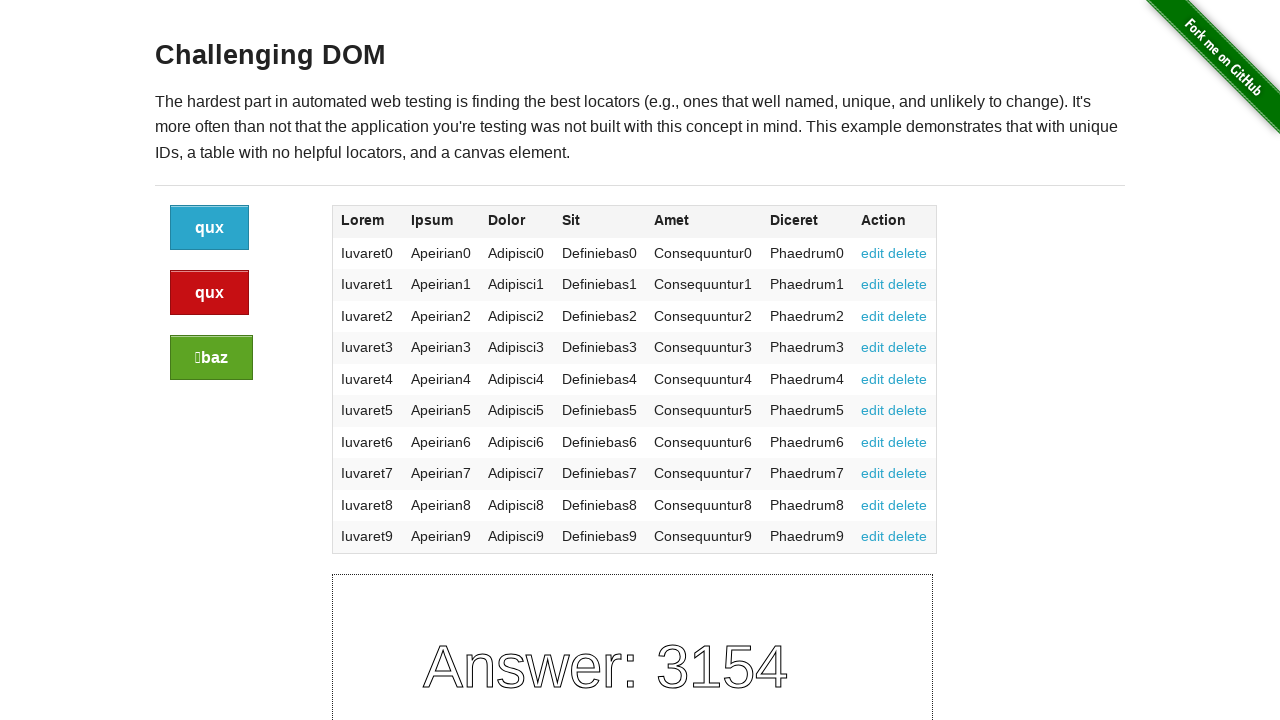

Clicked the green success button at (212, 358) on a.button.success
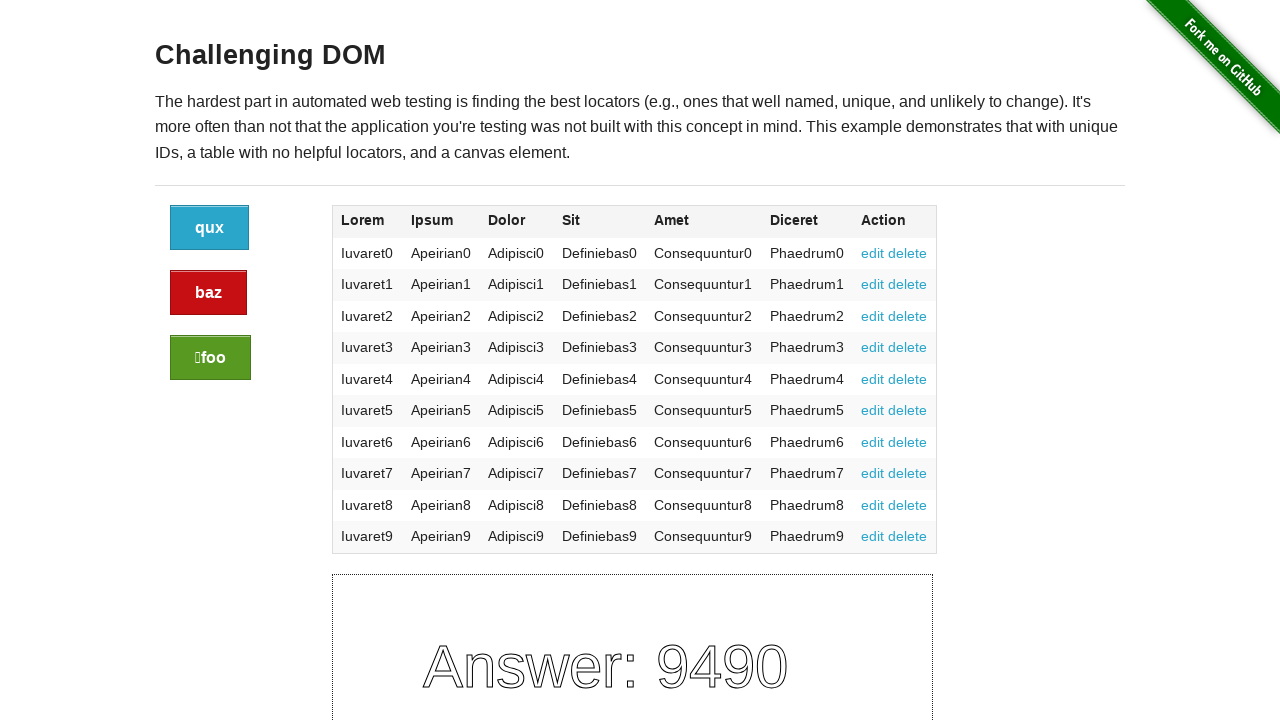

Waited 500ms for page to update after button click
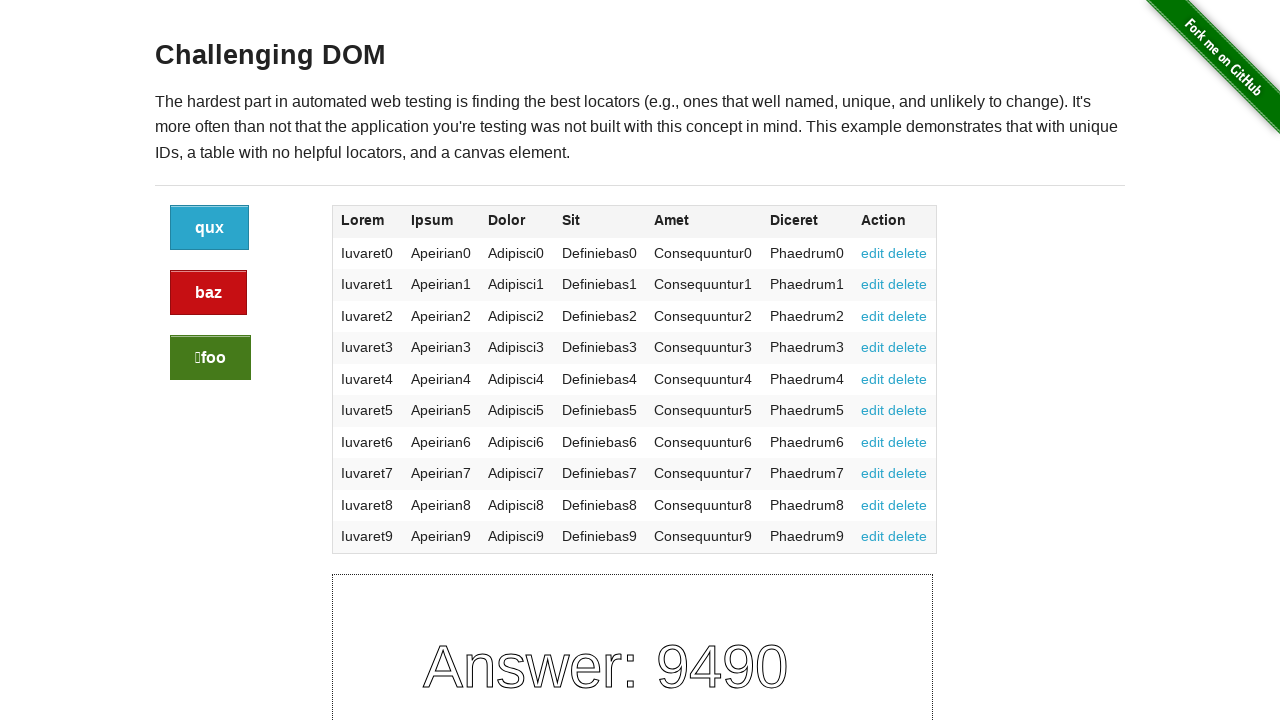

Verified page responded and success button is still present
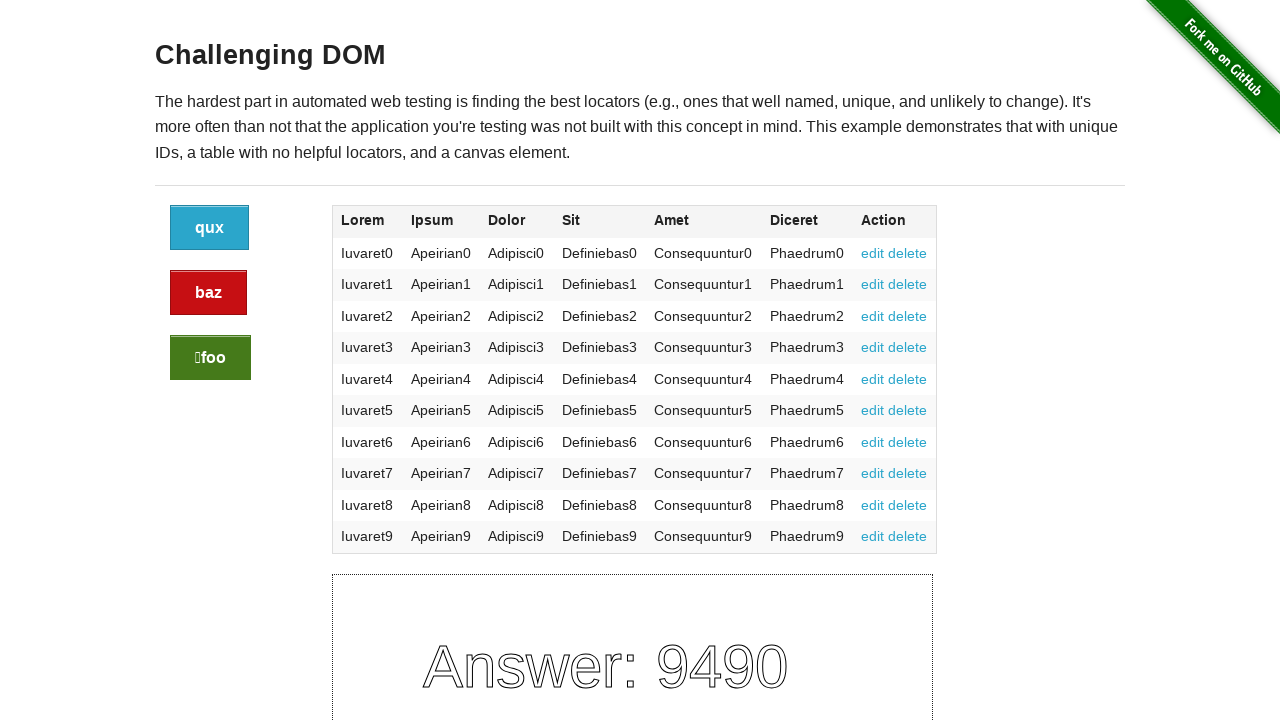

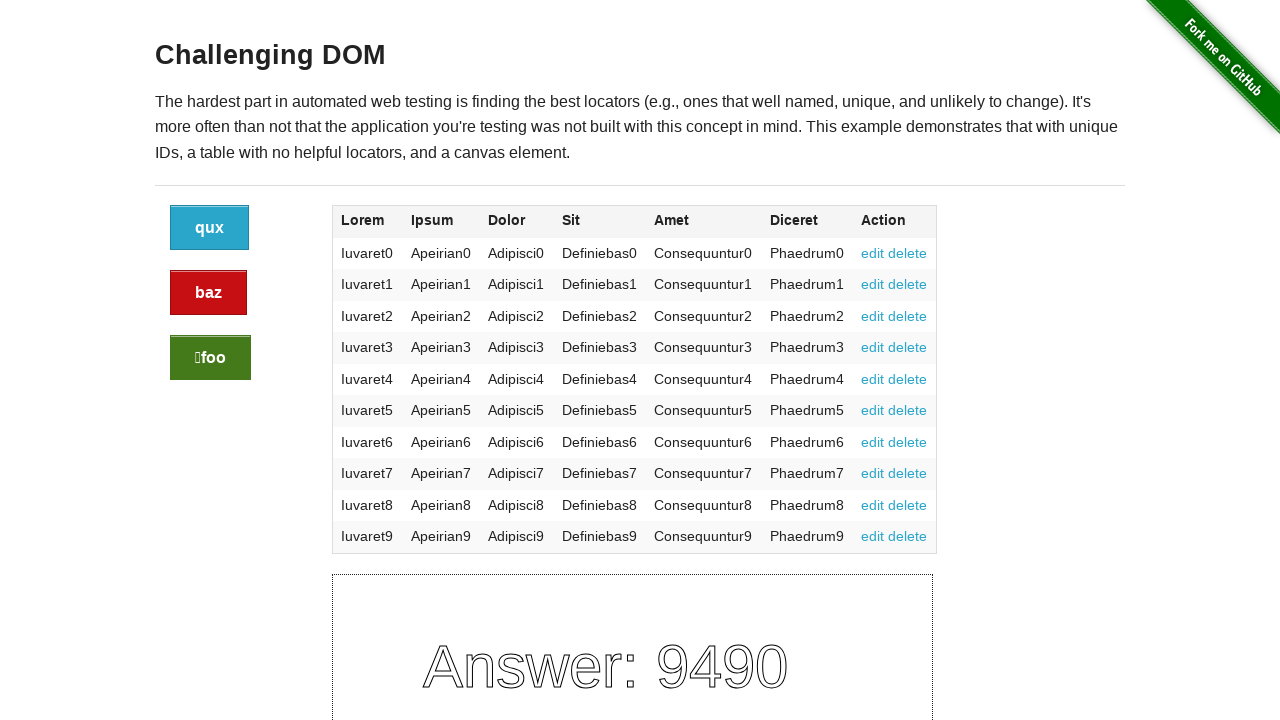